Tests drag and drop functionality on jQuery UI demo page by dragging an element into a droppable target area

Starting URL: https://jqueryui.com/droppable/

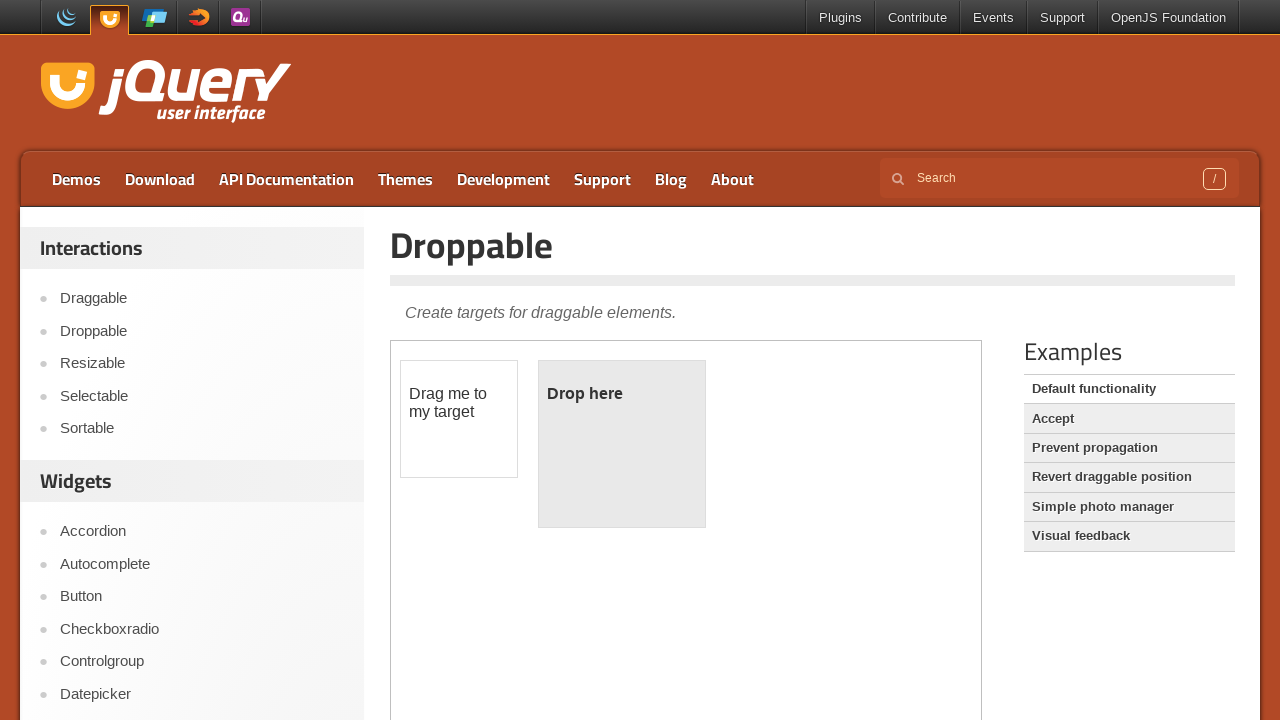

Located the iframe containing the drag and drop demo
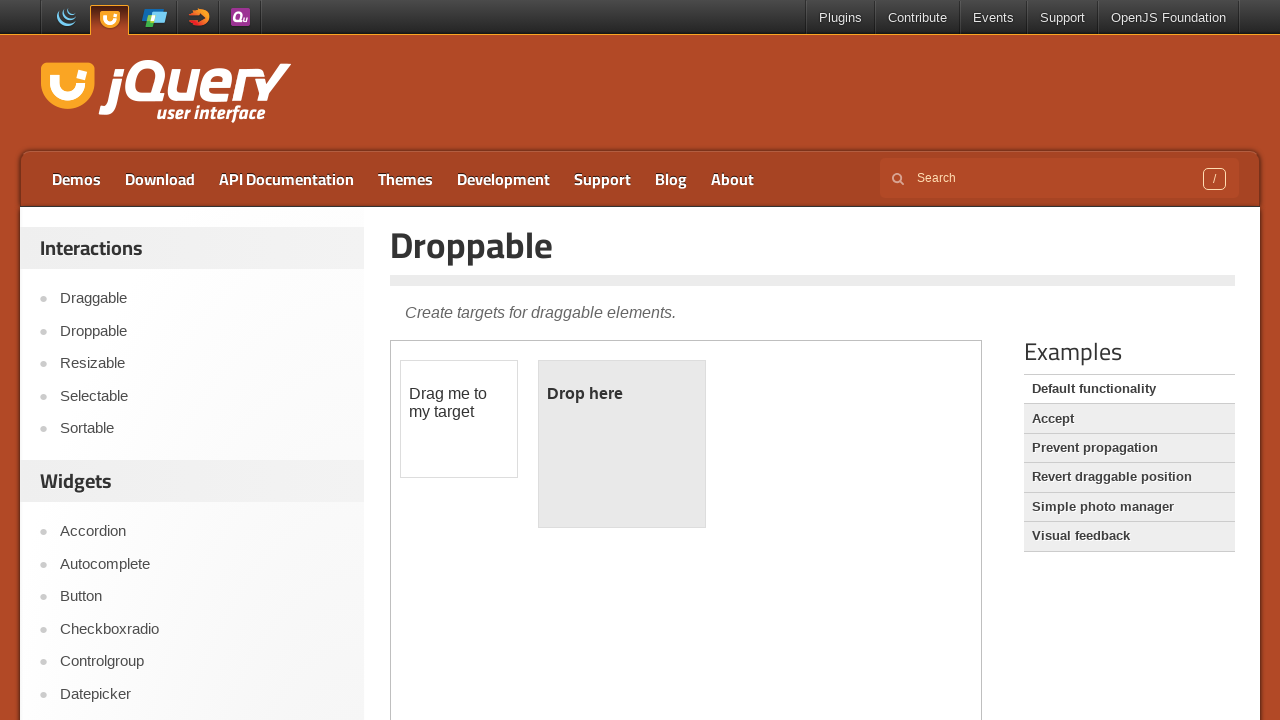

Located the draggable element
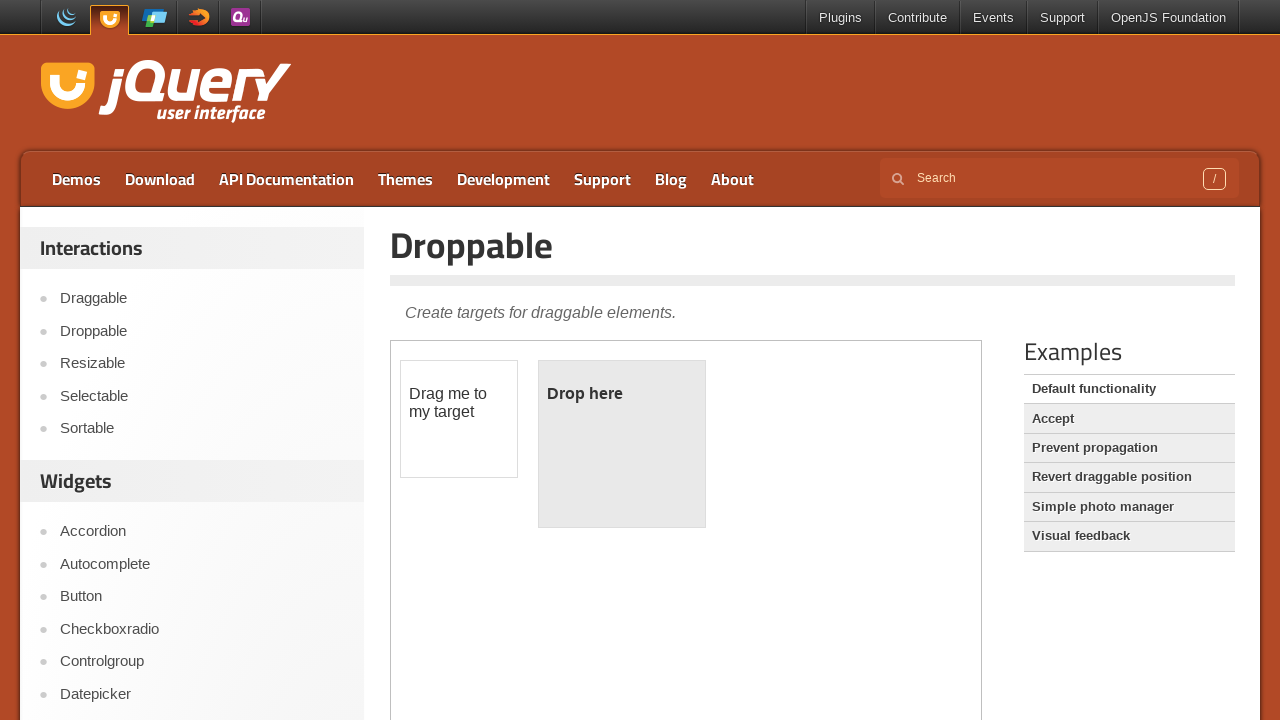

Located the droppable target element
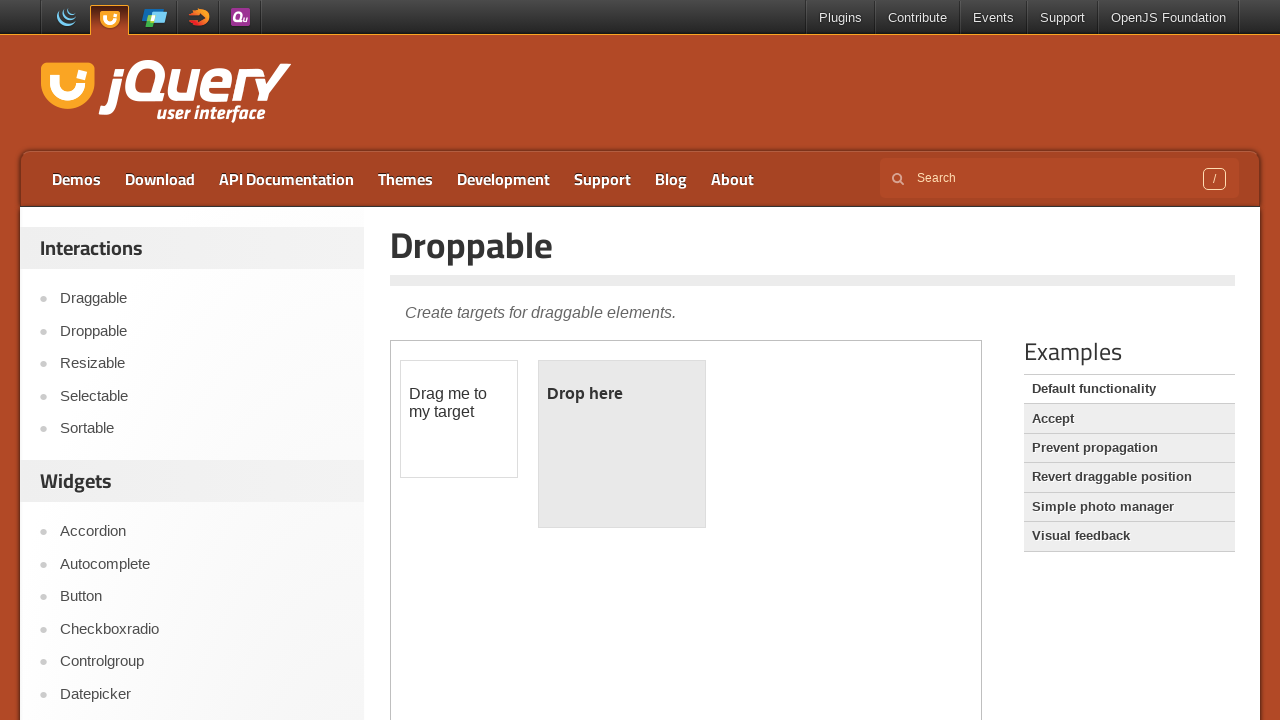

Dragged the draggable element into the droppable target area at (622, 444)
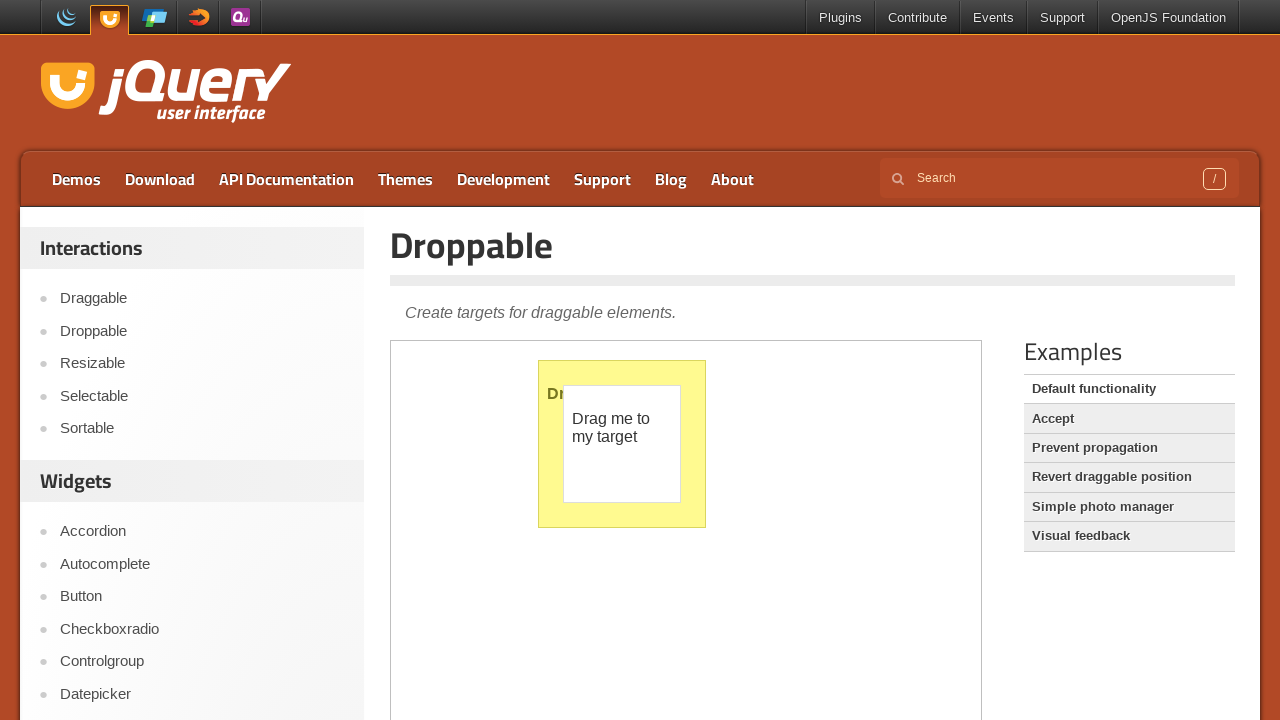

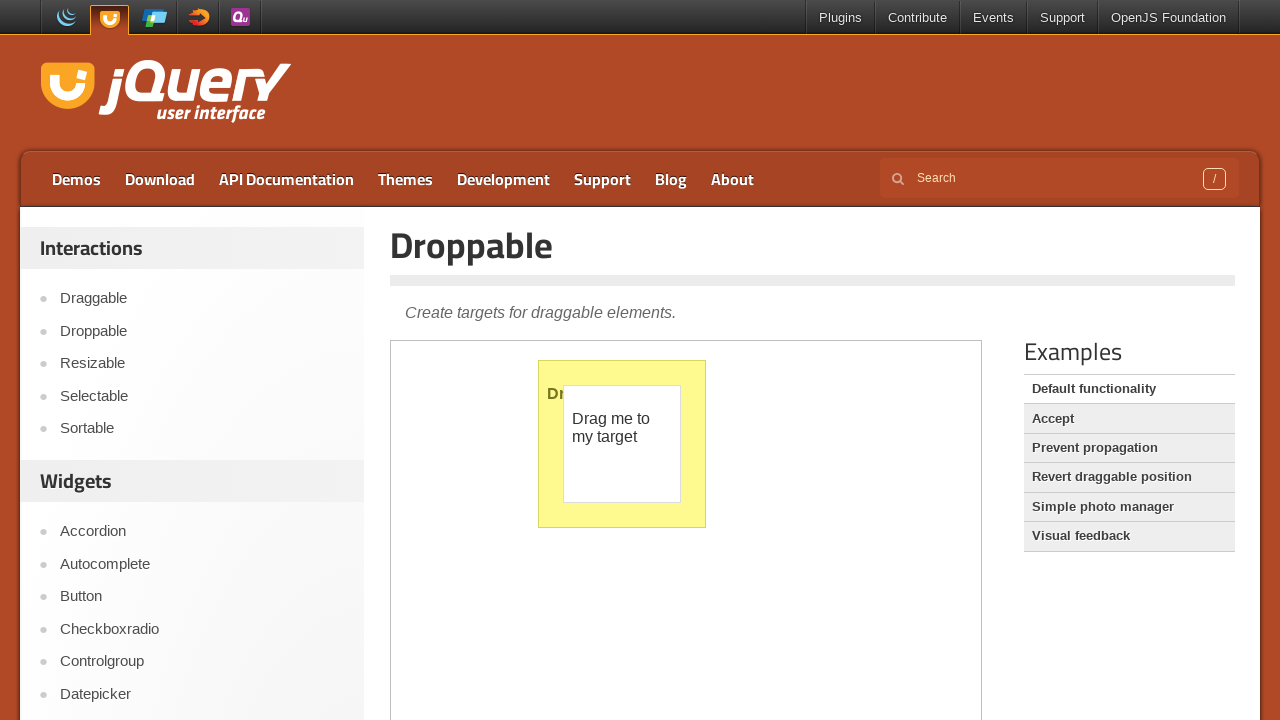